Tests infinite scroll functionality by scrolling down 750 pixels 10 times, then scrolling back up 750 pixels 10 times to verify scroll behavior works in both directions.

Starting URL: https://practice.cydeo.com/infinite_scroll

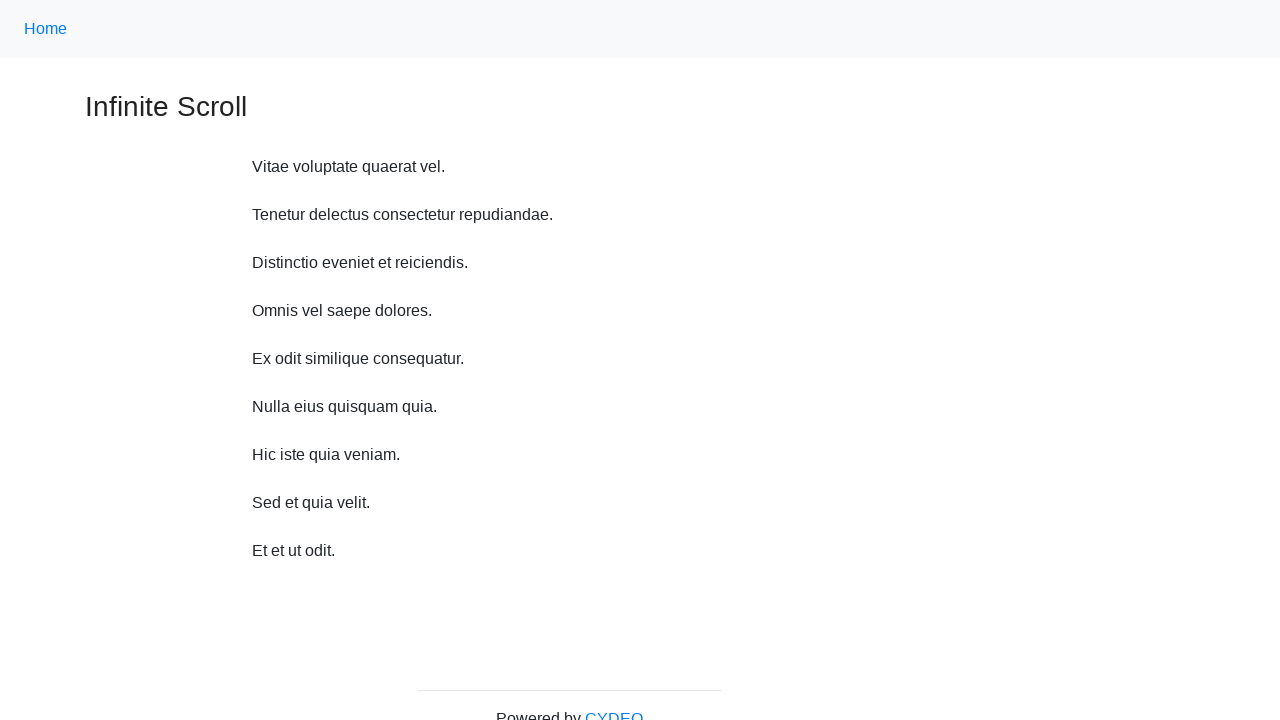

Waited 1 second before scrolling
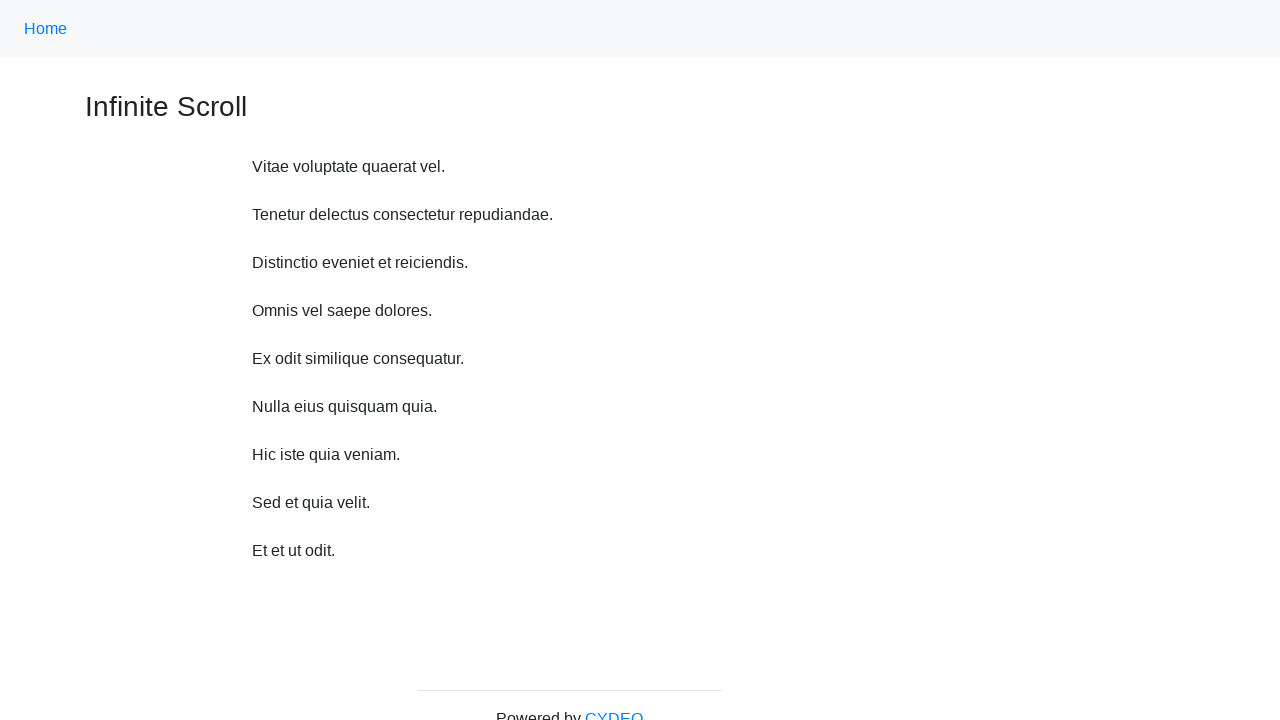

Scrolled down 750 pixels (iteration 1/10)
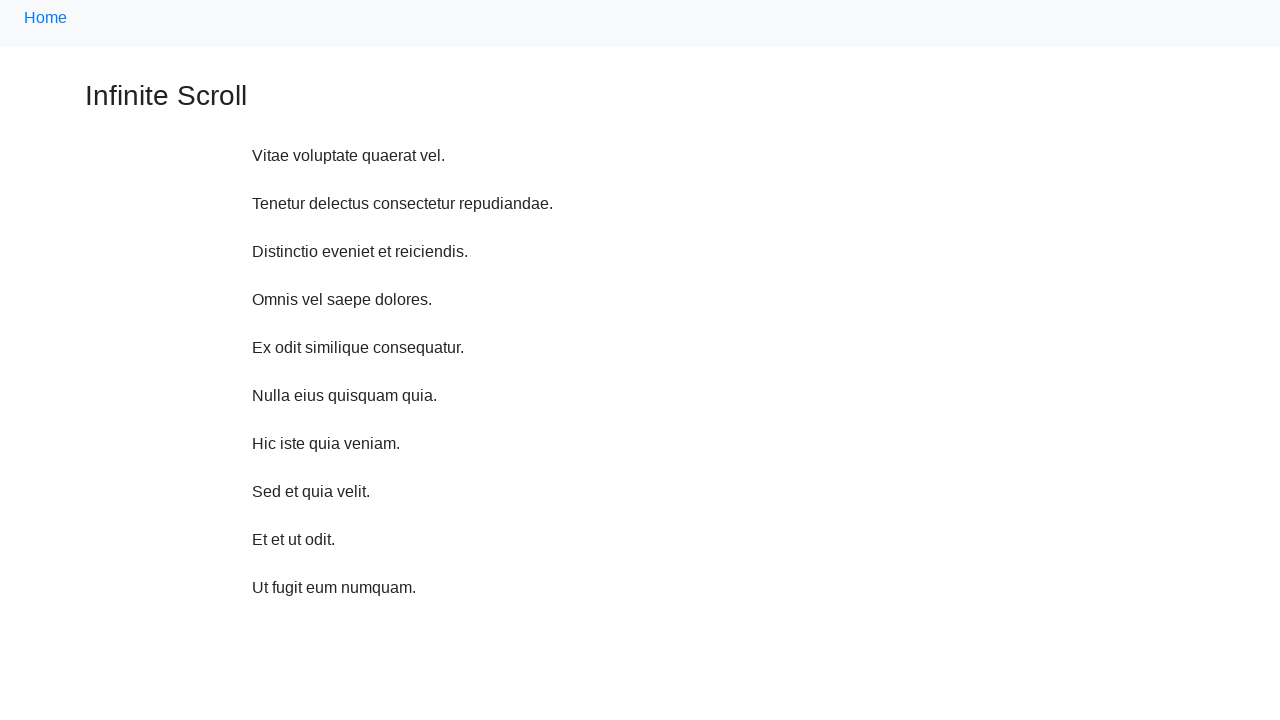

Waited 1 second before scrolling
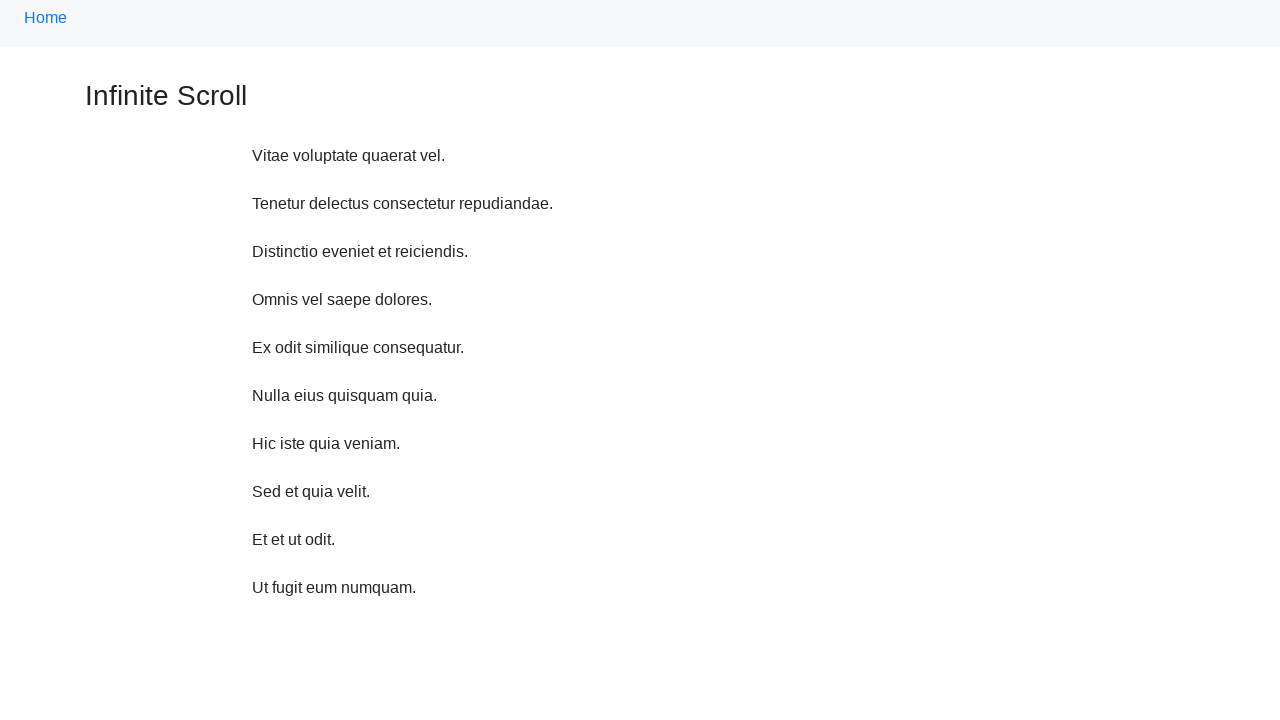

Scrolled down 750 pixels (iteration 2/10)
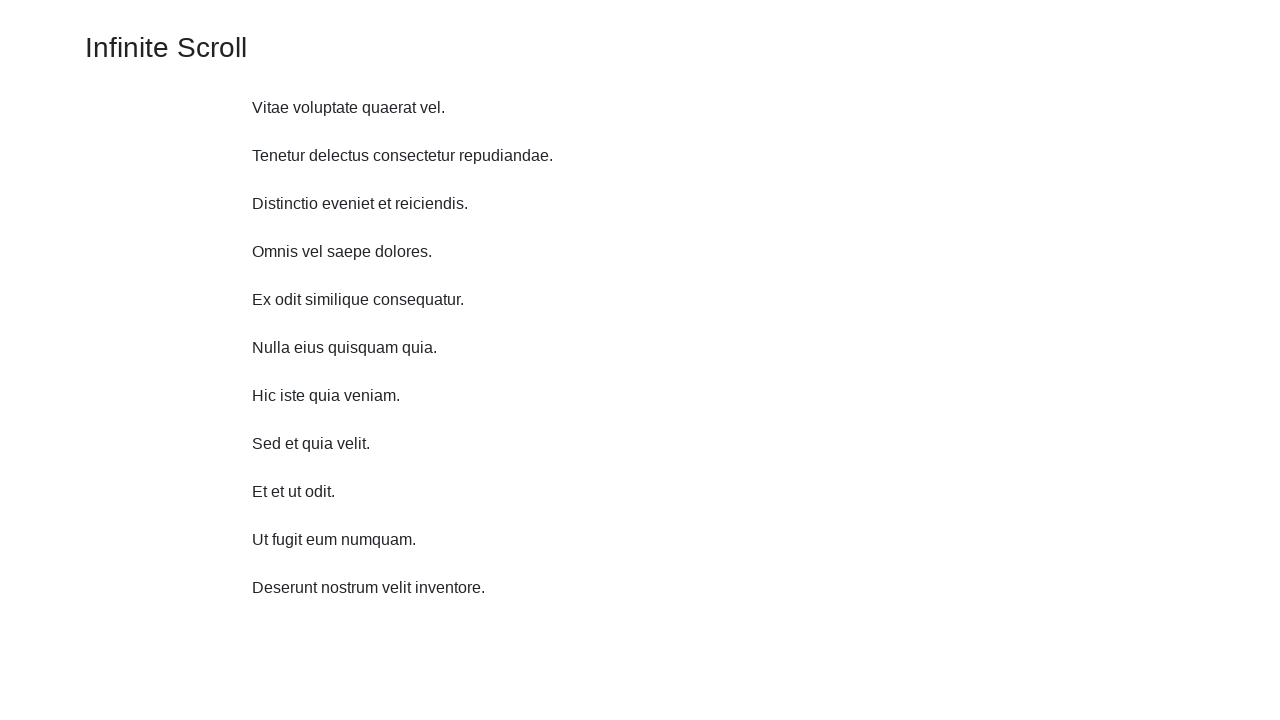

Waited 1 second before scrolling
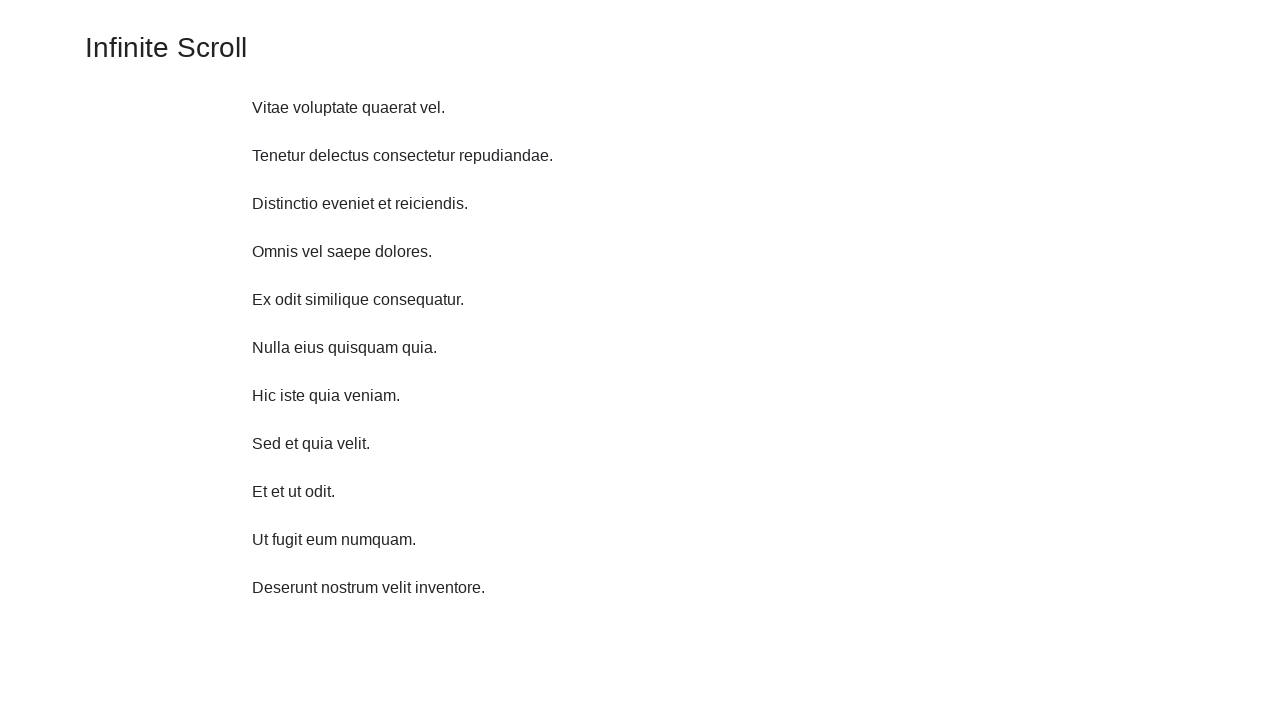

Scrolled down 750 pixels (iteration 3/10)
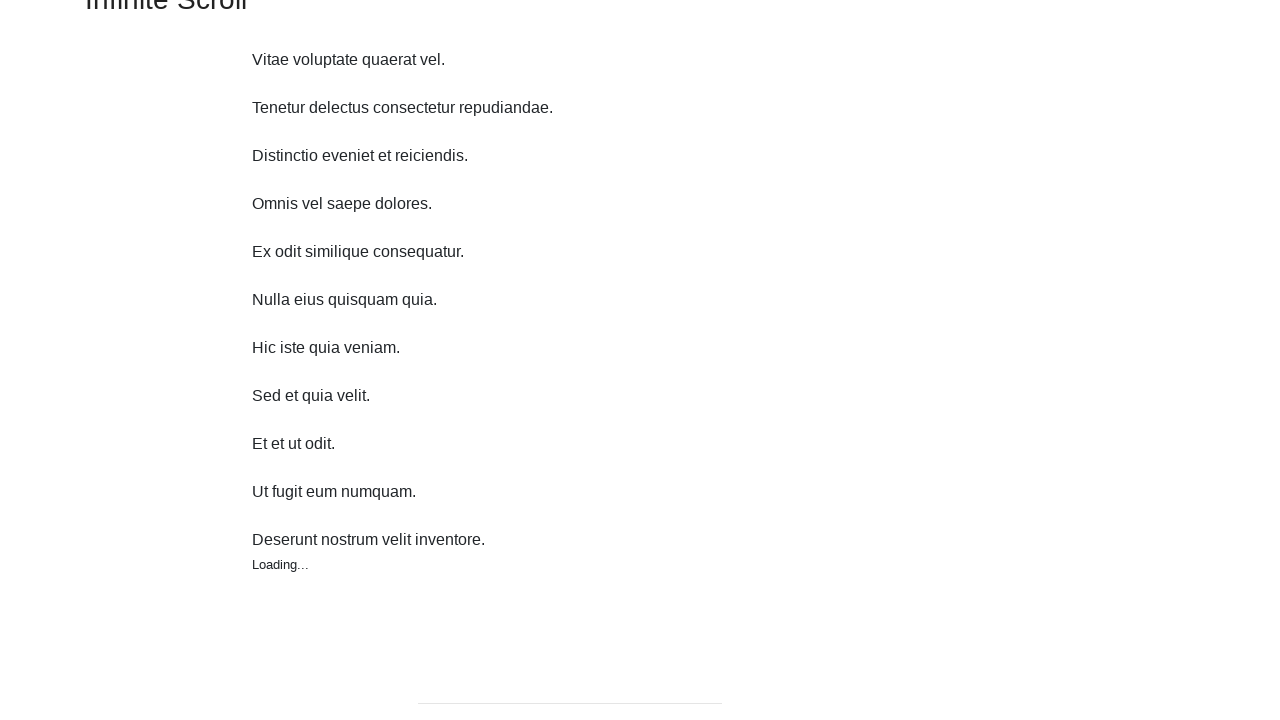

Waited 1 second before scrolling
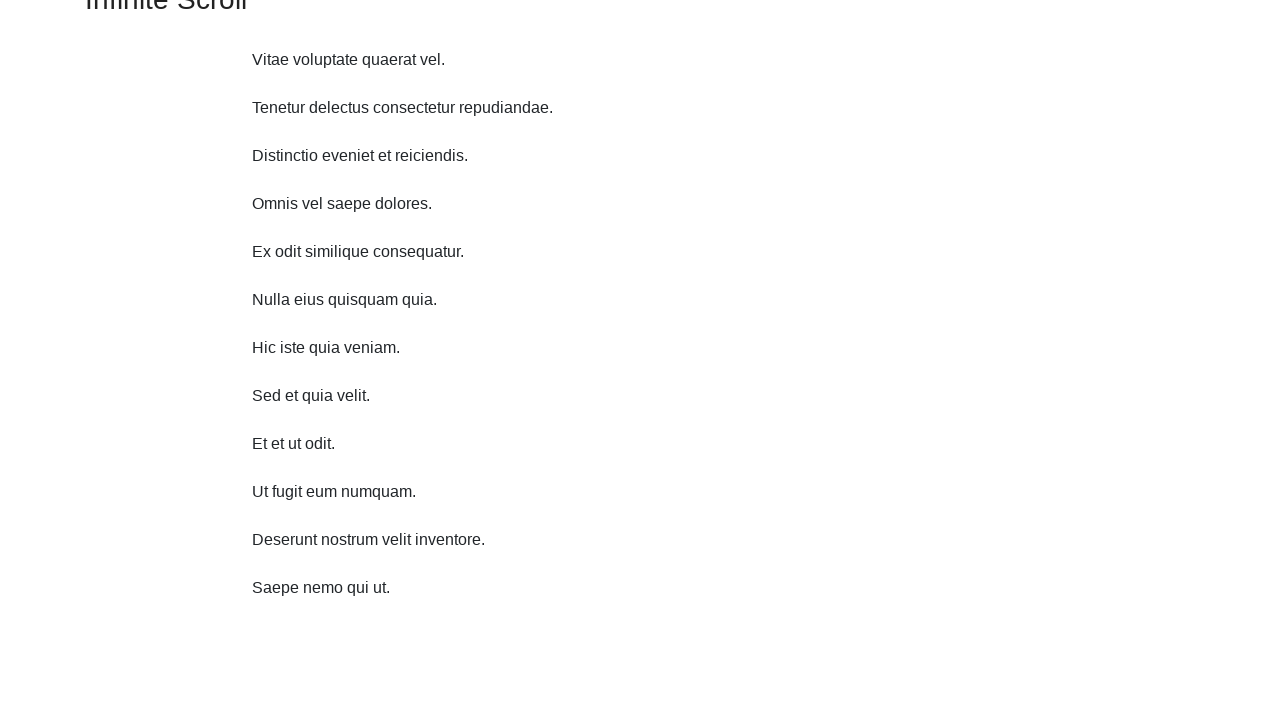

Scrolled down 750 pixels (iteration 4/10)
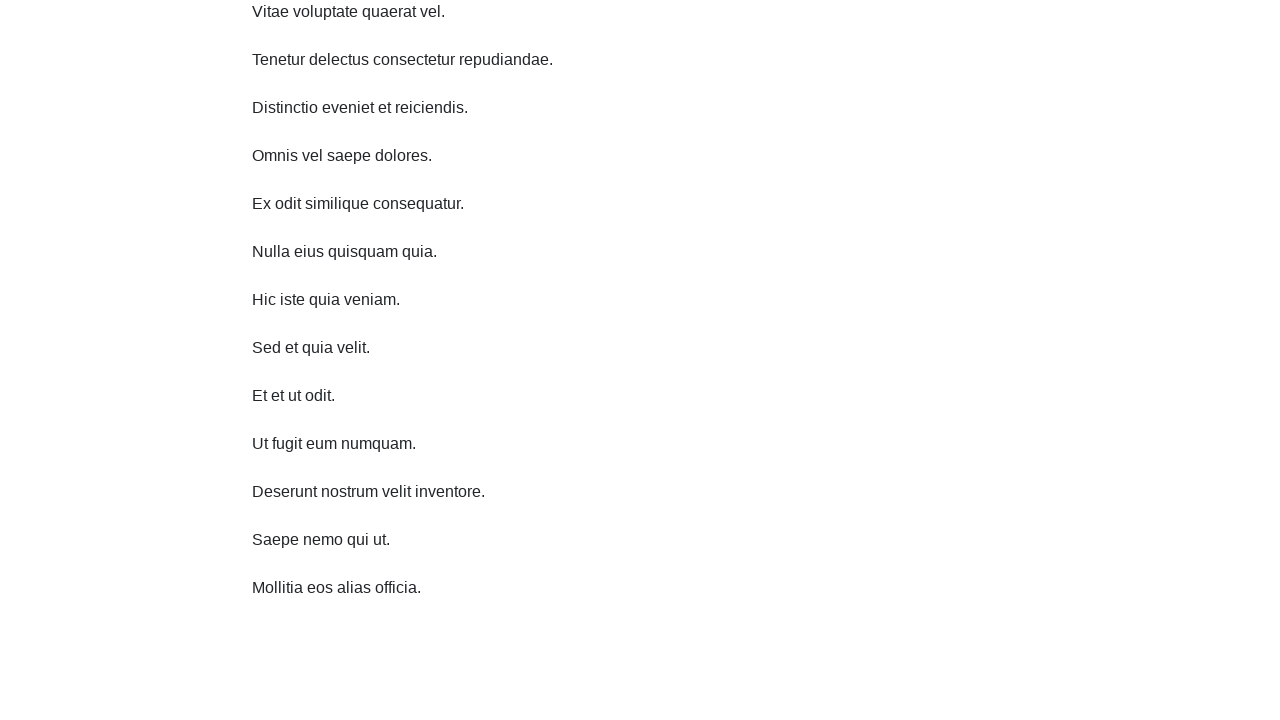

Waited 1 second before scrolling
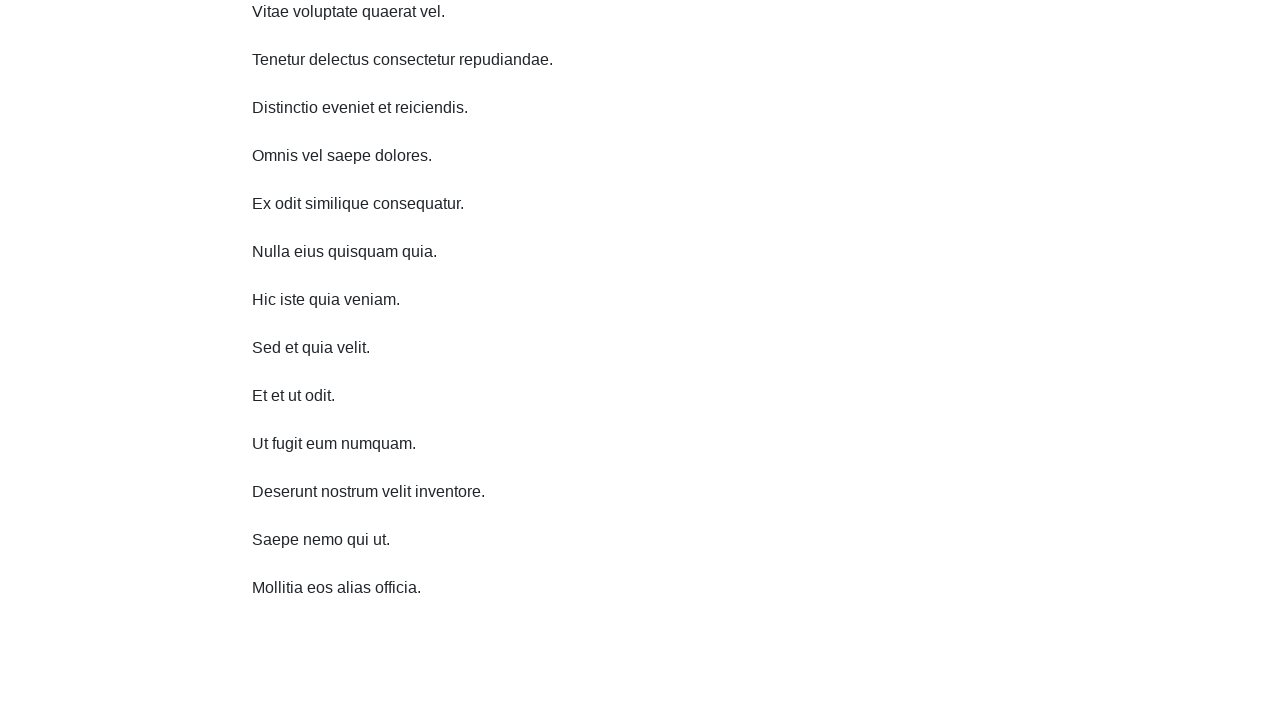

Scrolled down 750 pixels (iteration 5/10)
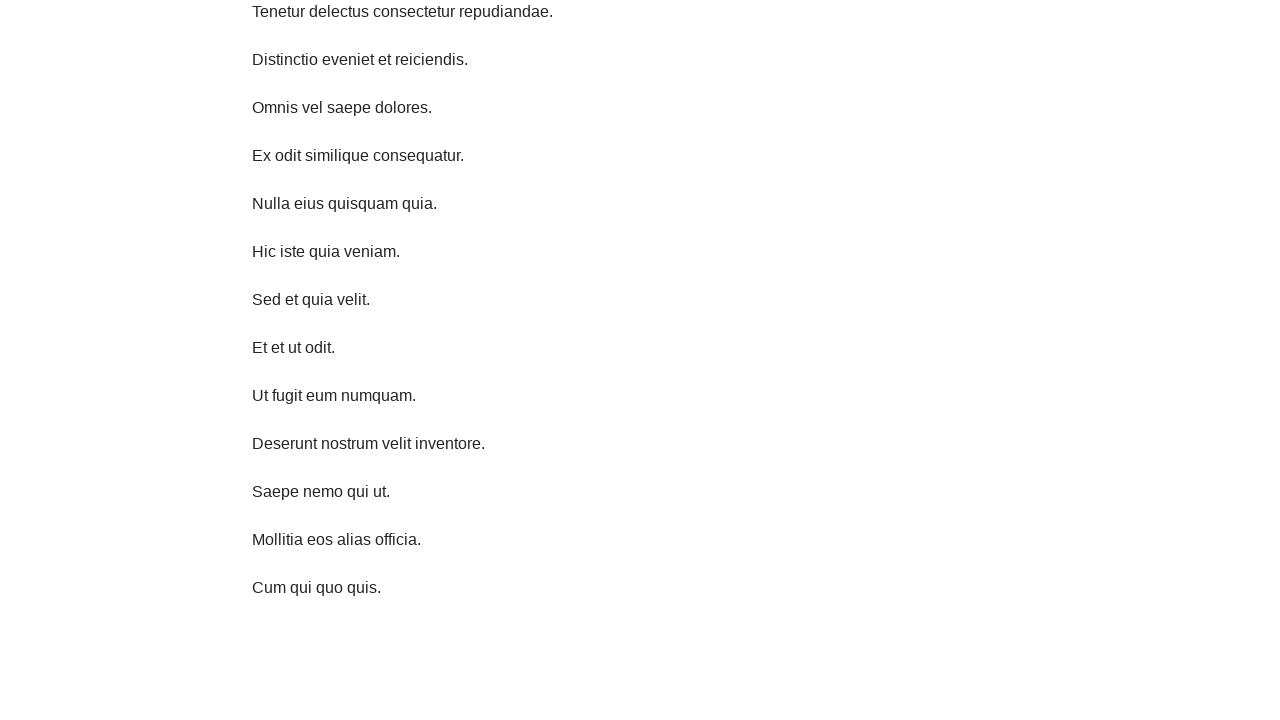

Waited 1 second before scrolling
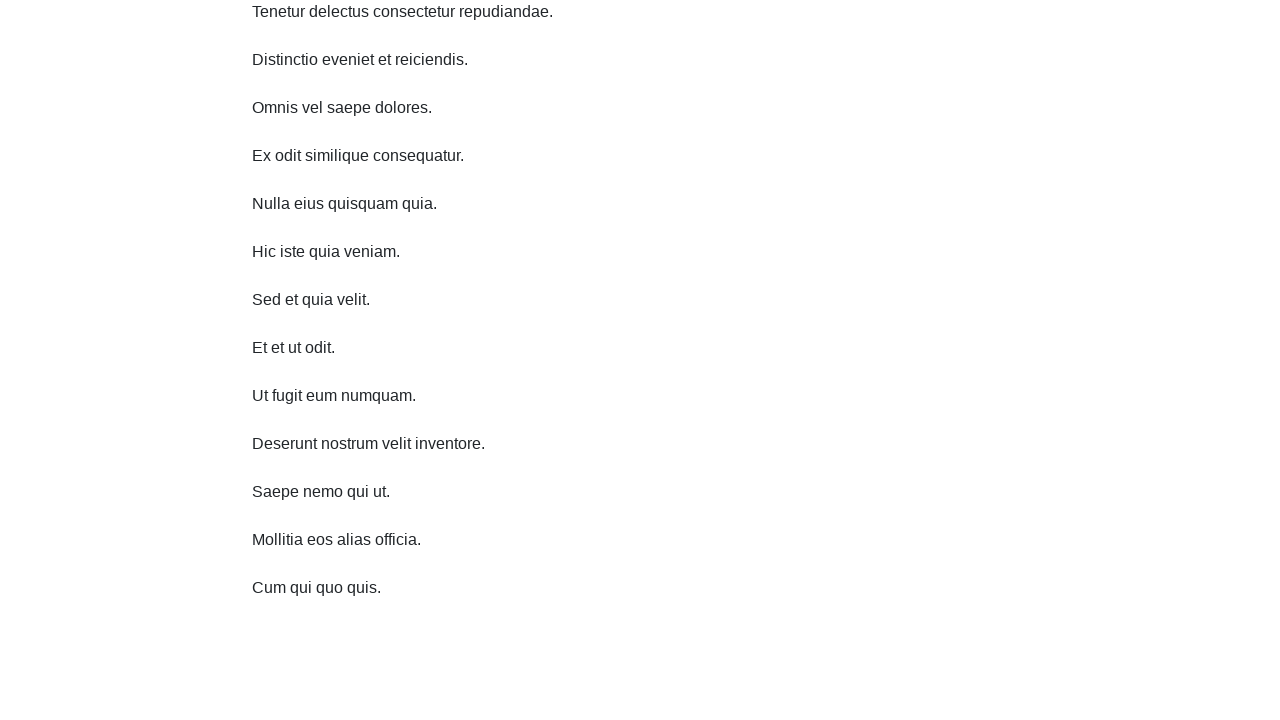

Scrolled down 750 pixels (iteration 6/10)
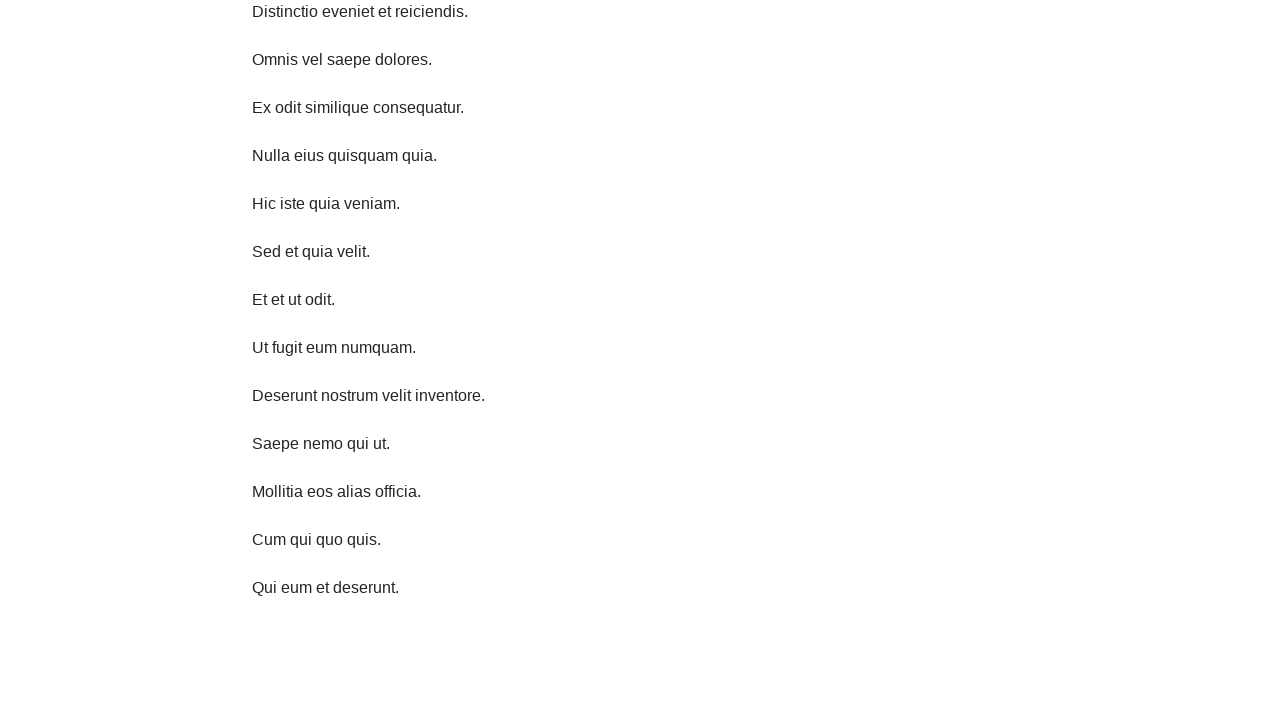

Waited 1 second before scrolling
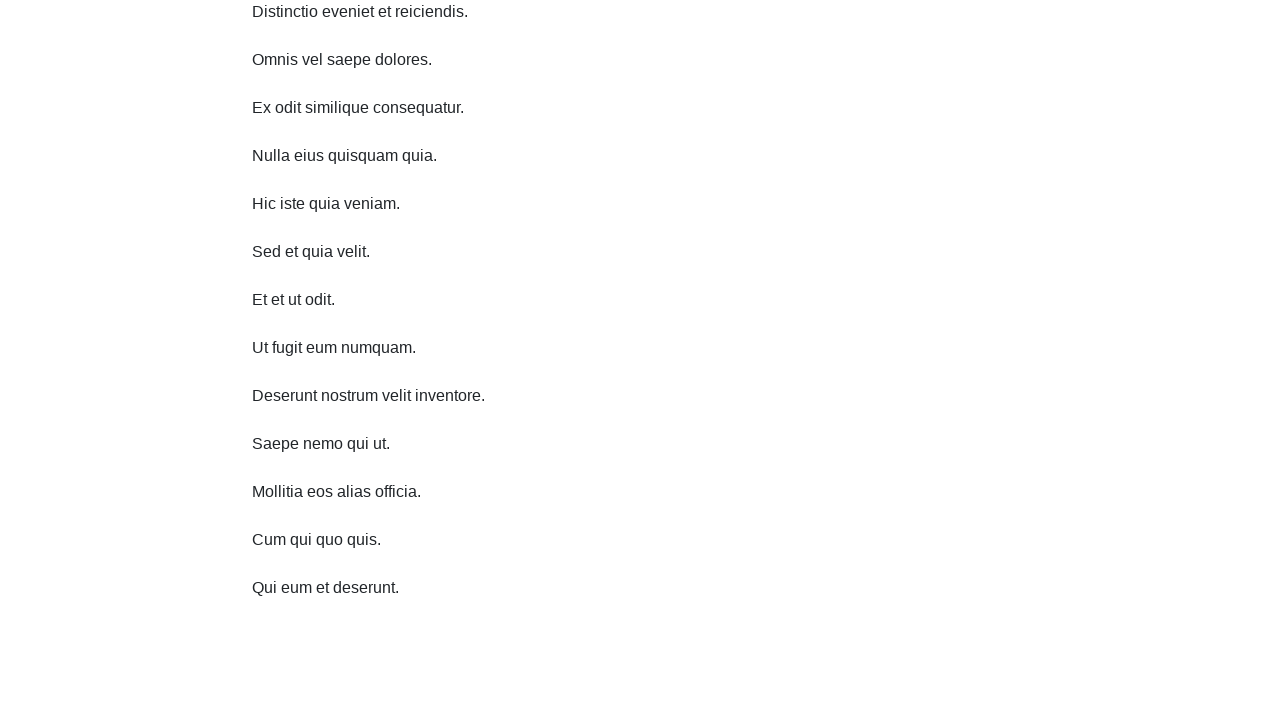

Scrolled down 750 pixels (iteration 7/10)
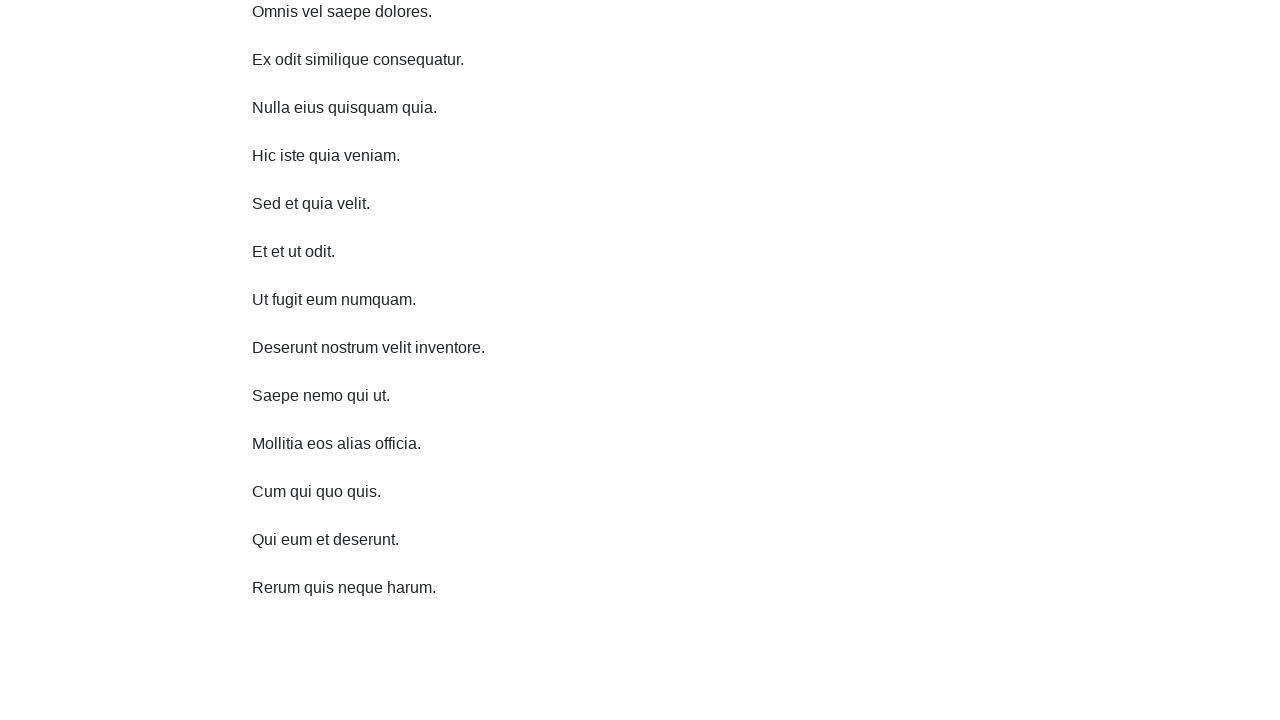

Waited 1 second before scrolling
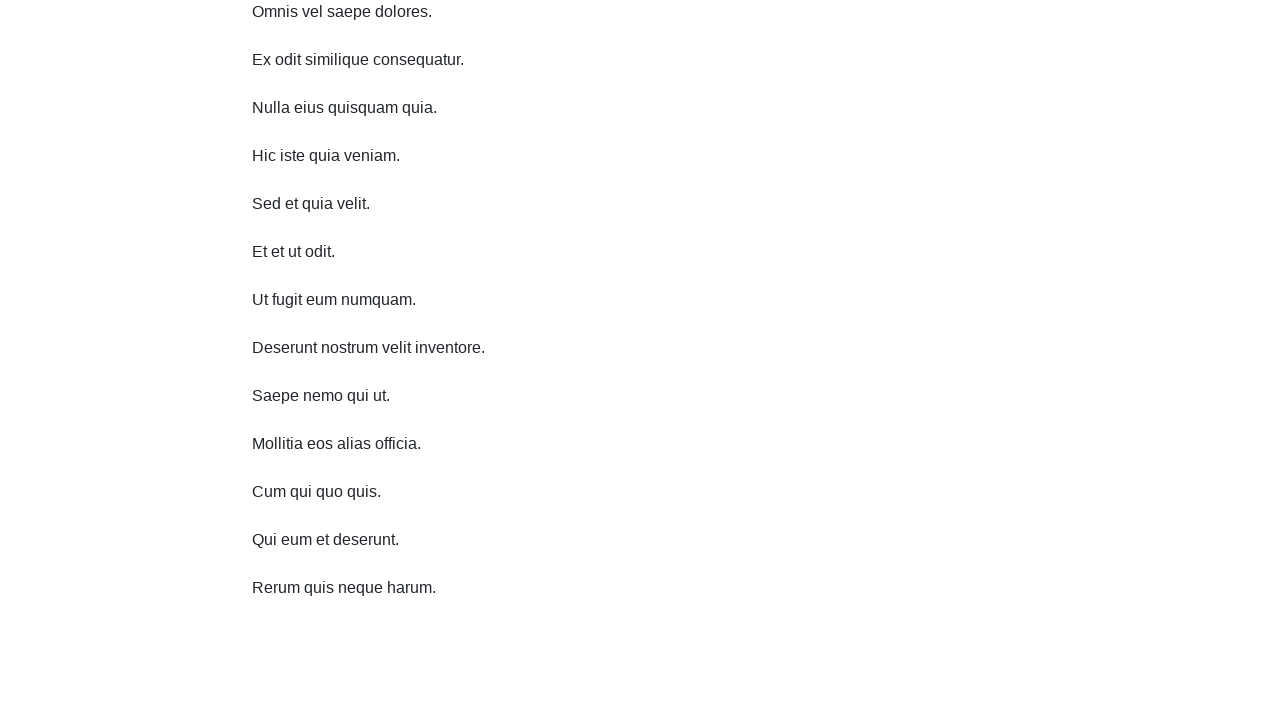

Scrolled down 750 pixels (iteration 8/10)
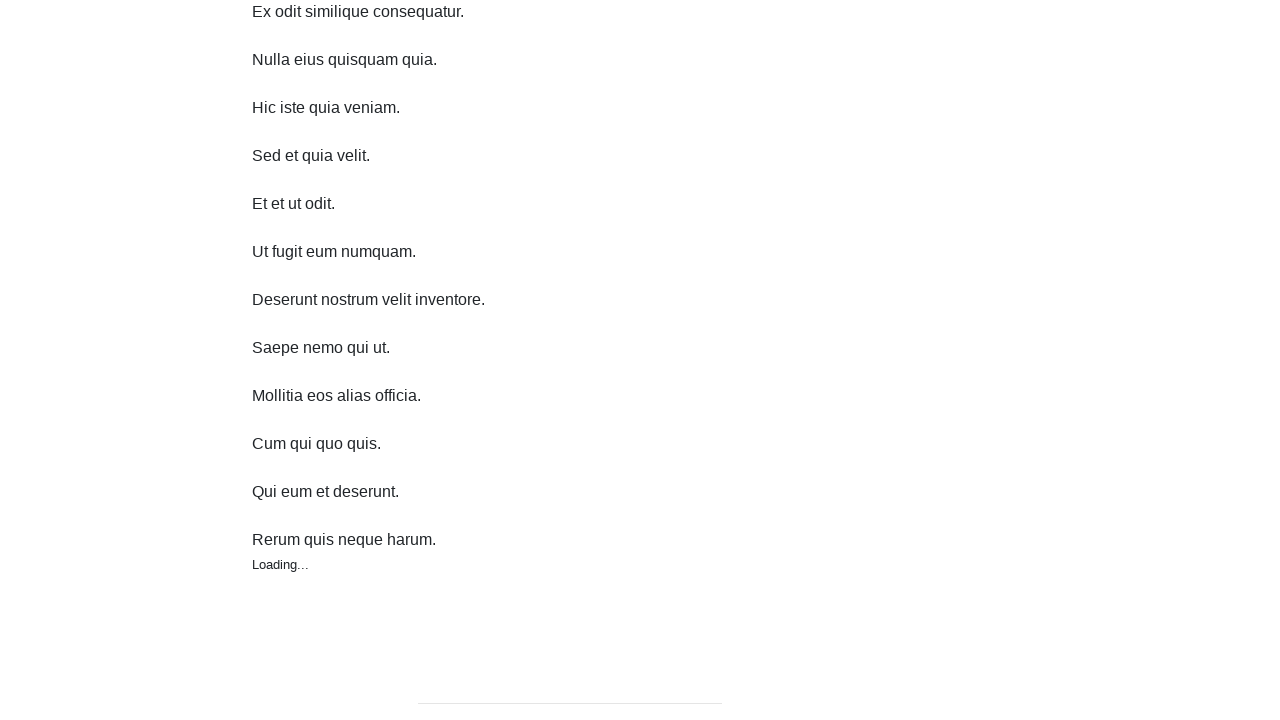

Waited 1 second before scrolling
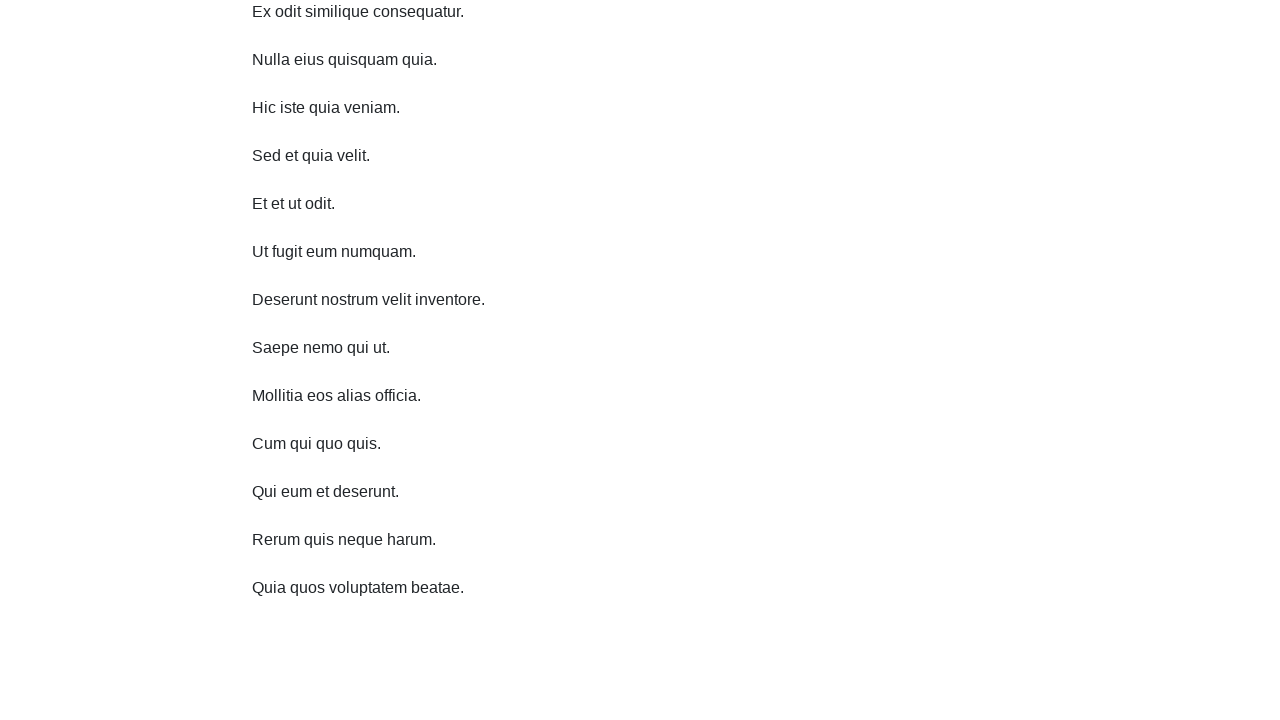

Scrolled down 750 pixels (iteration 9/10)
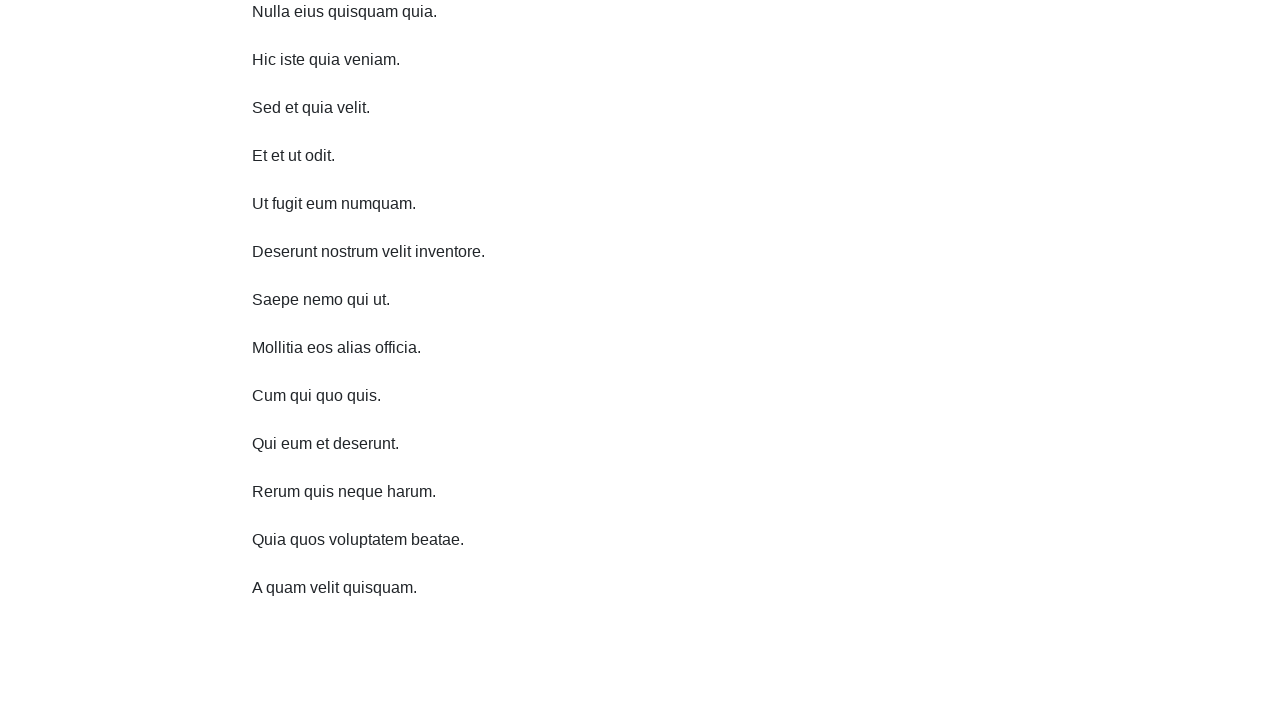

Waited 1 second before scrolling
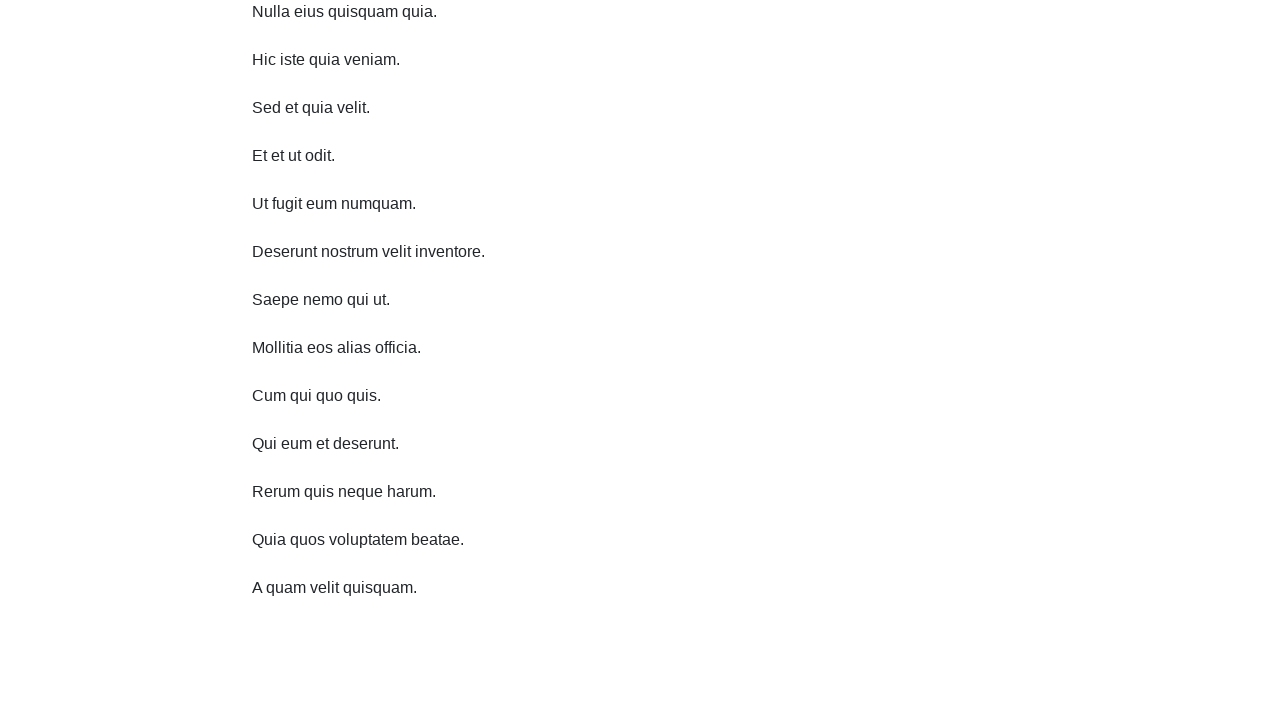

Scrolled down 750 pixels (iteration 10/10)
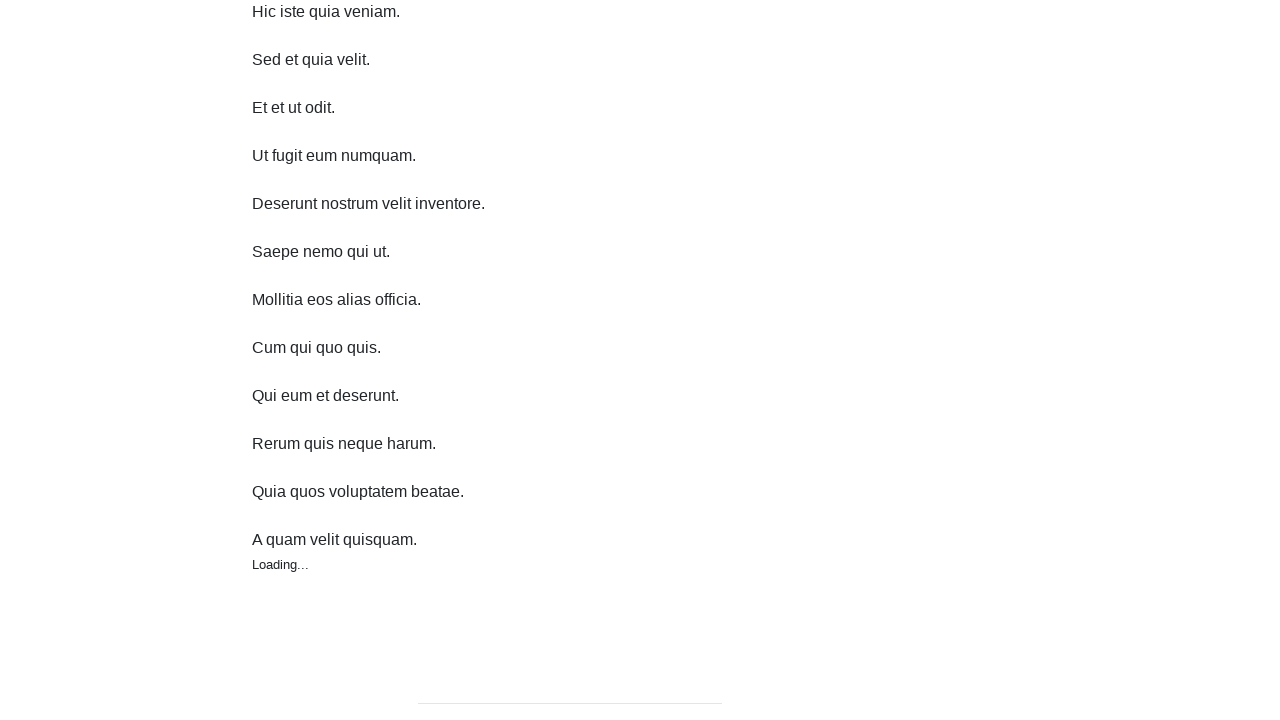

Scrolled up 750 pixels (iteration 1/10)
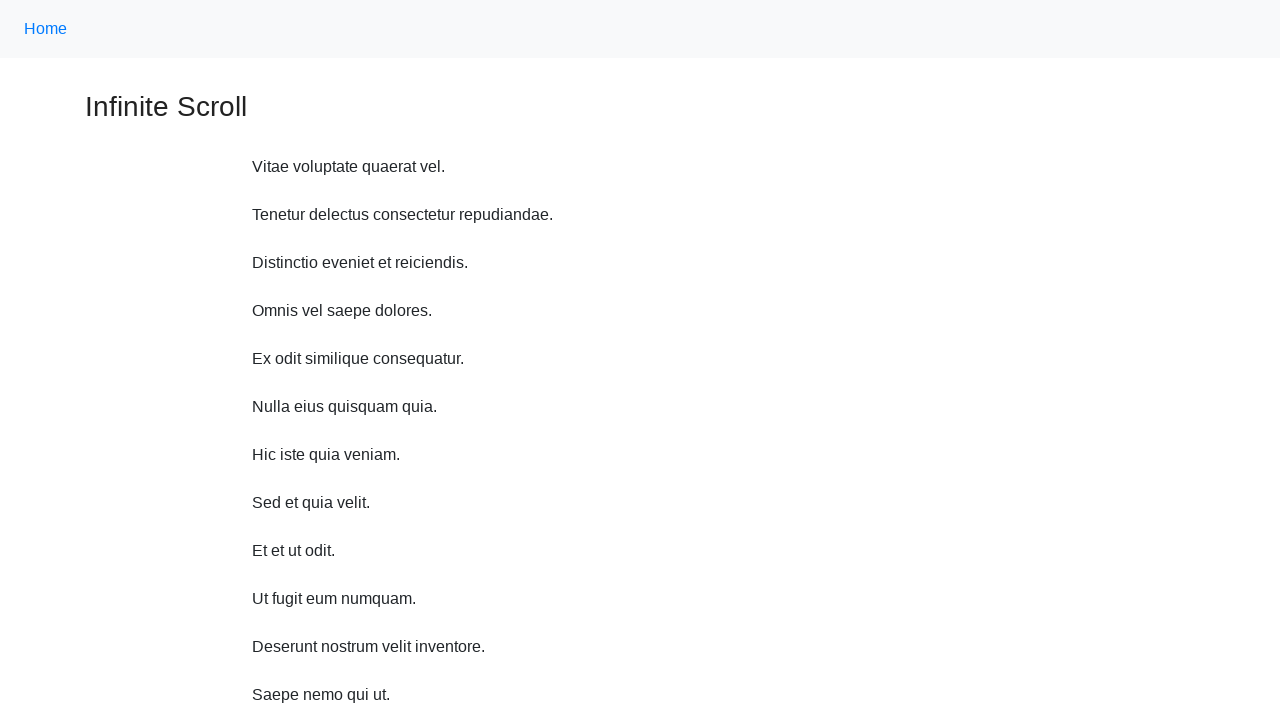

Scrolled up 750 pixels (iteration 2/10)
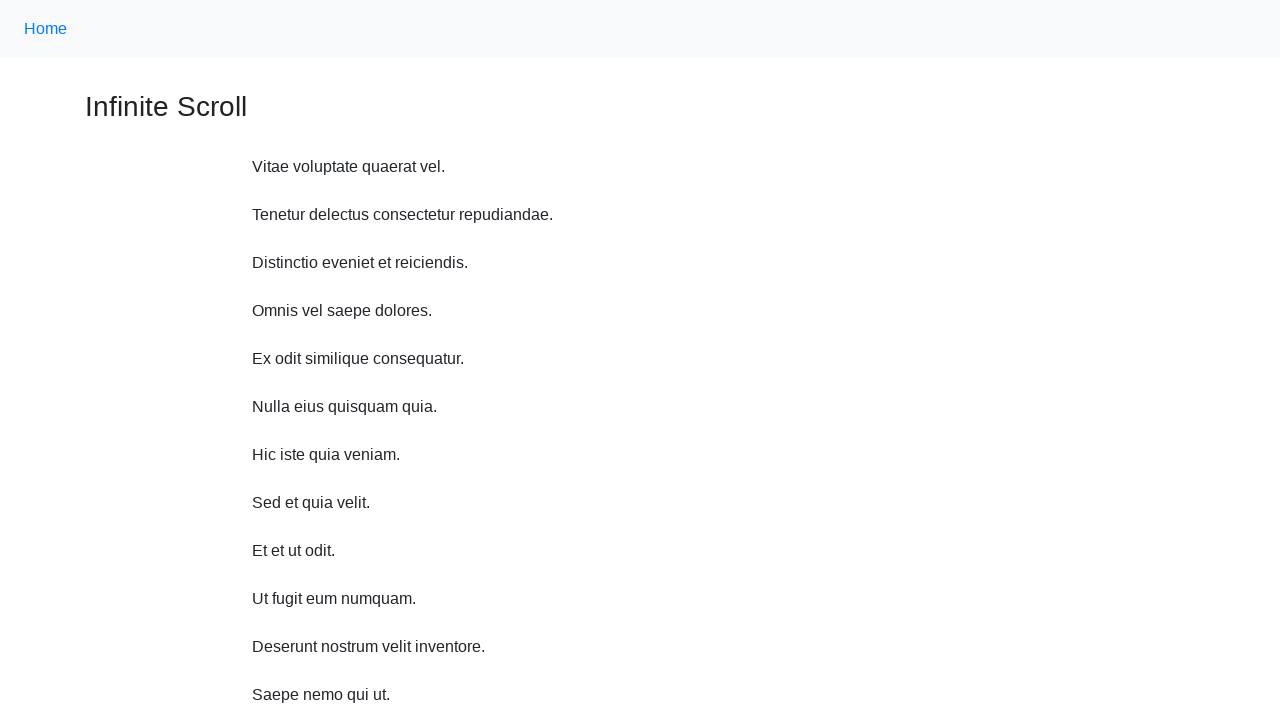

Scrolled up 750 pixels (iteration 3/10)
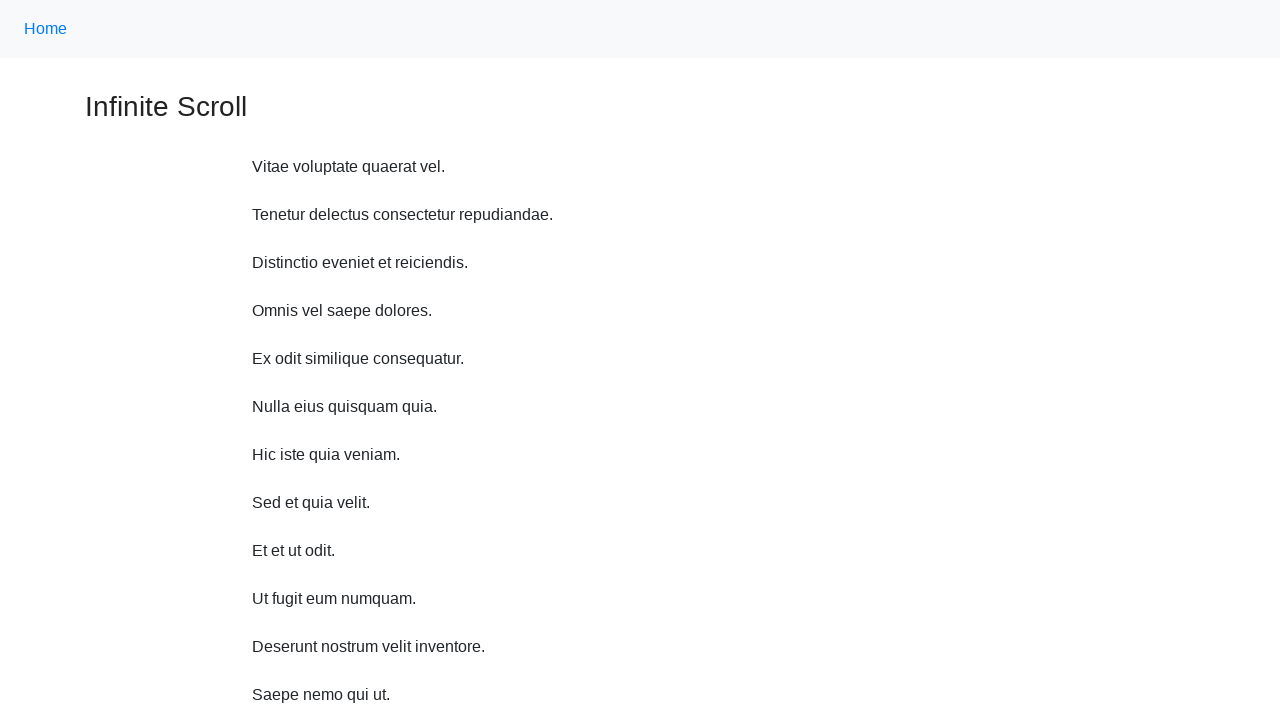

Scrolled up 750 pixels (iteration 4/10)
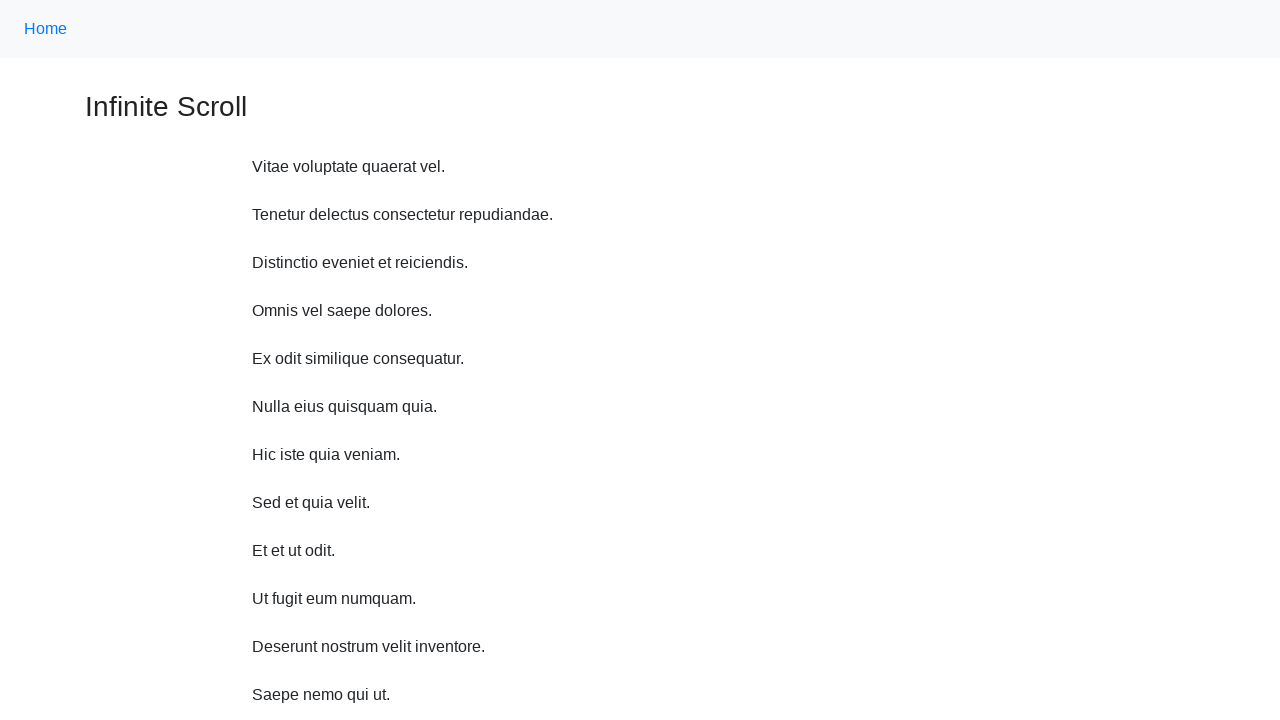

Scrolled up 750 pixels (iteration 5/10)
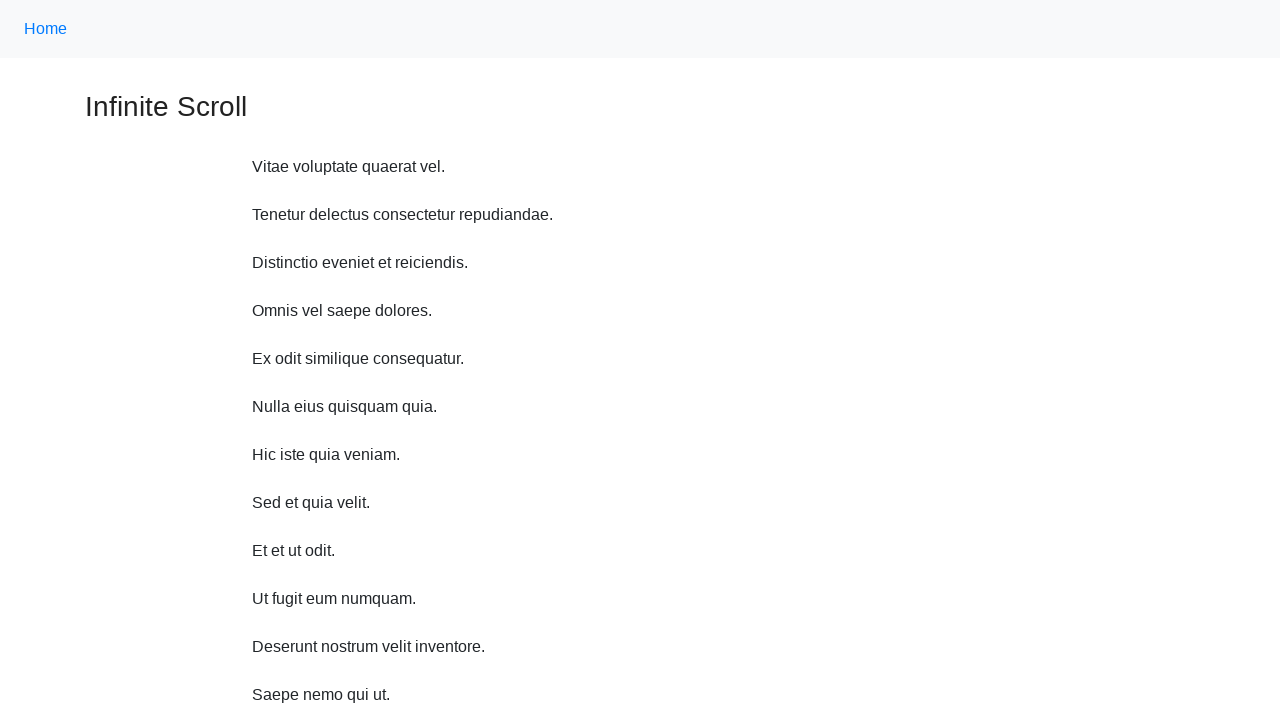

Scrolled up 750 pixels (iteration 6/10)
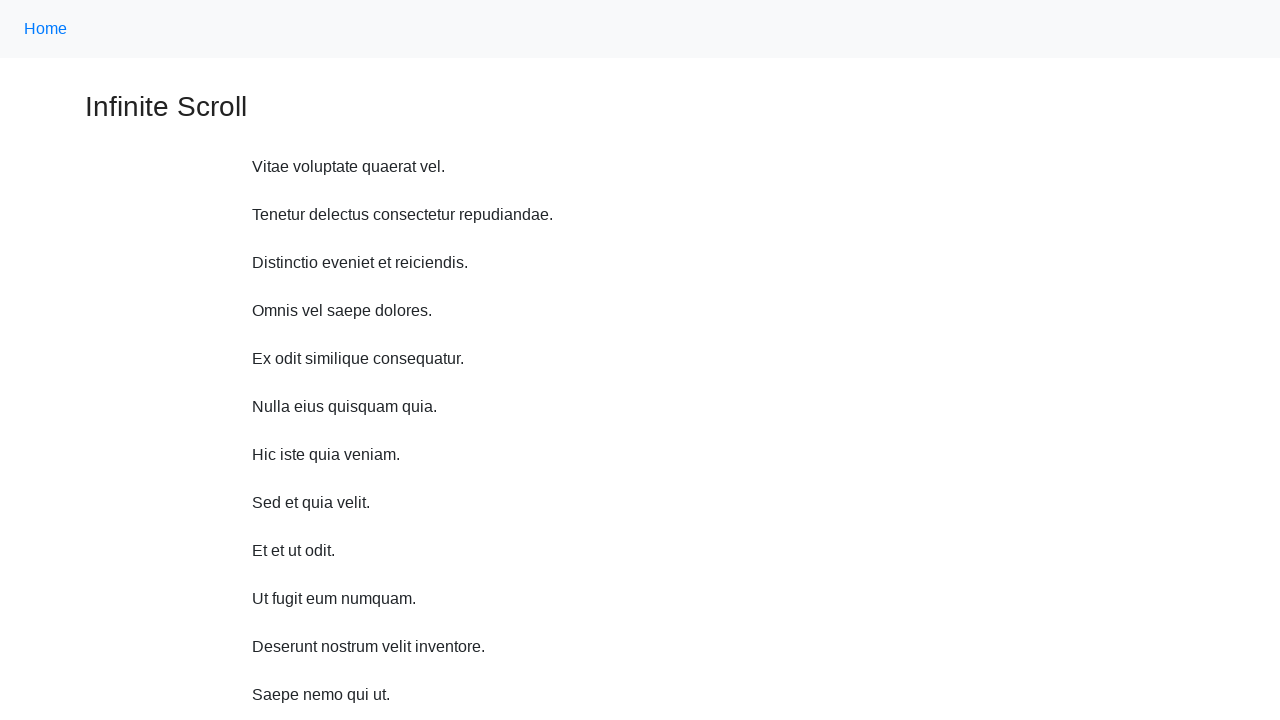

Scrolled up 750 pixels (iteration 7/10)
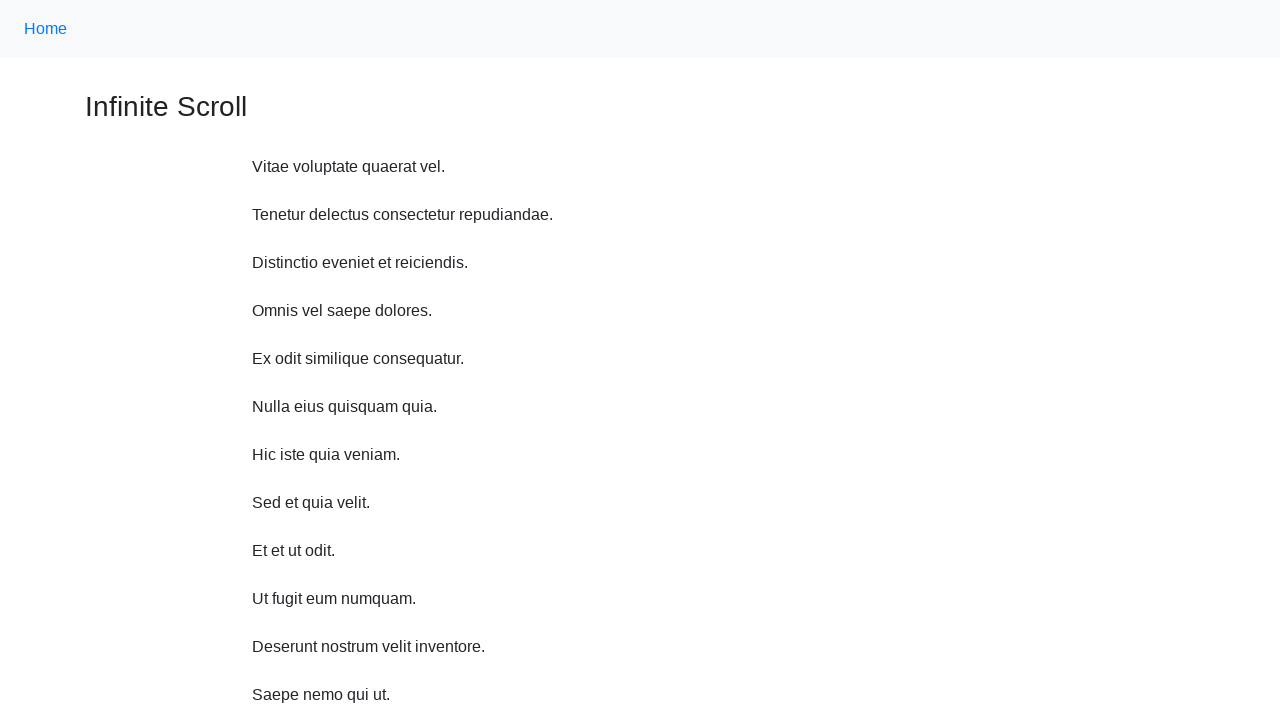

Scrolled up 750 pixels (iteration 8/10)
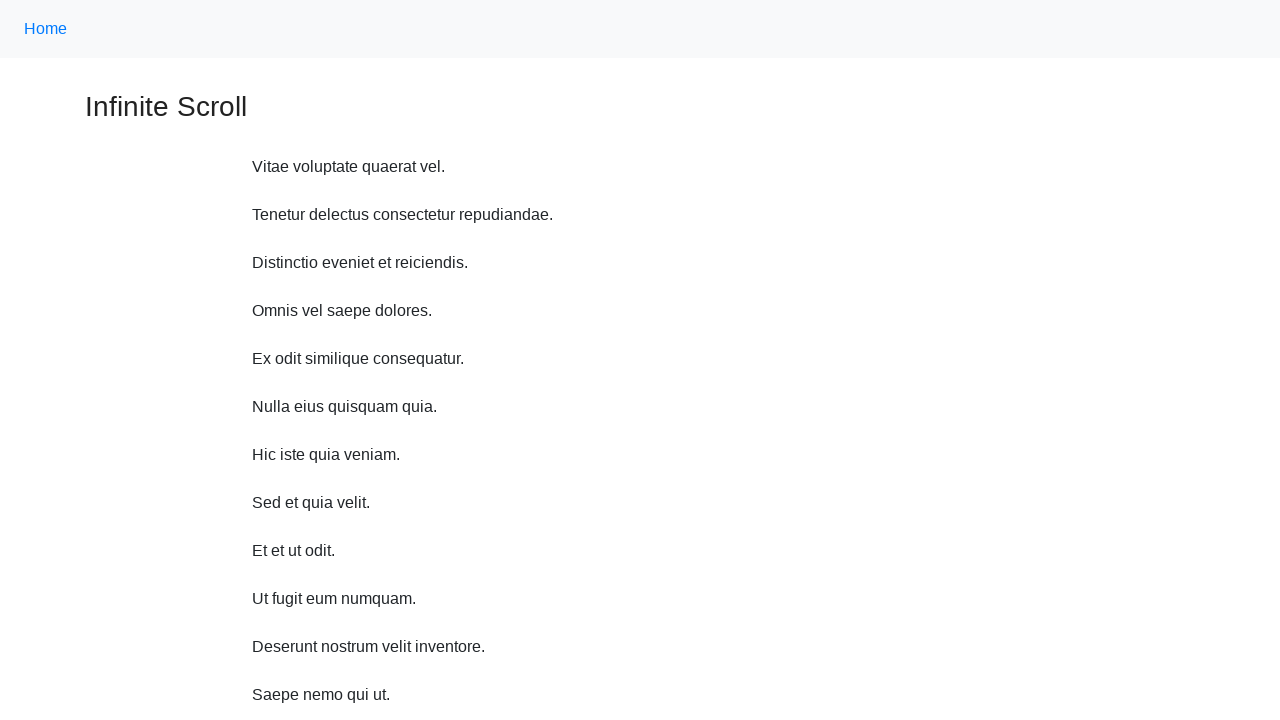

Scrolled up 750 pixels (iteration 9/10)
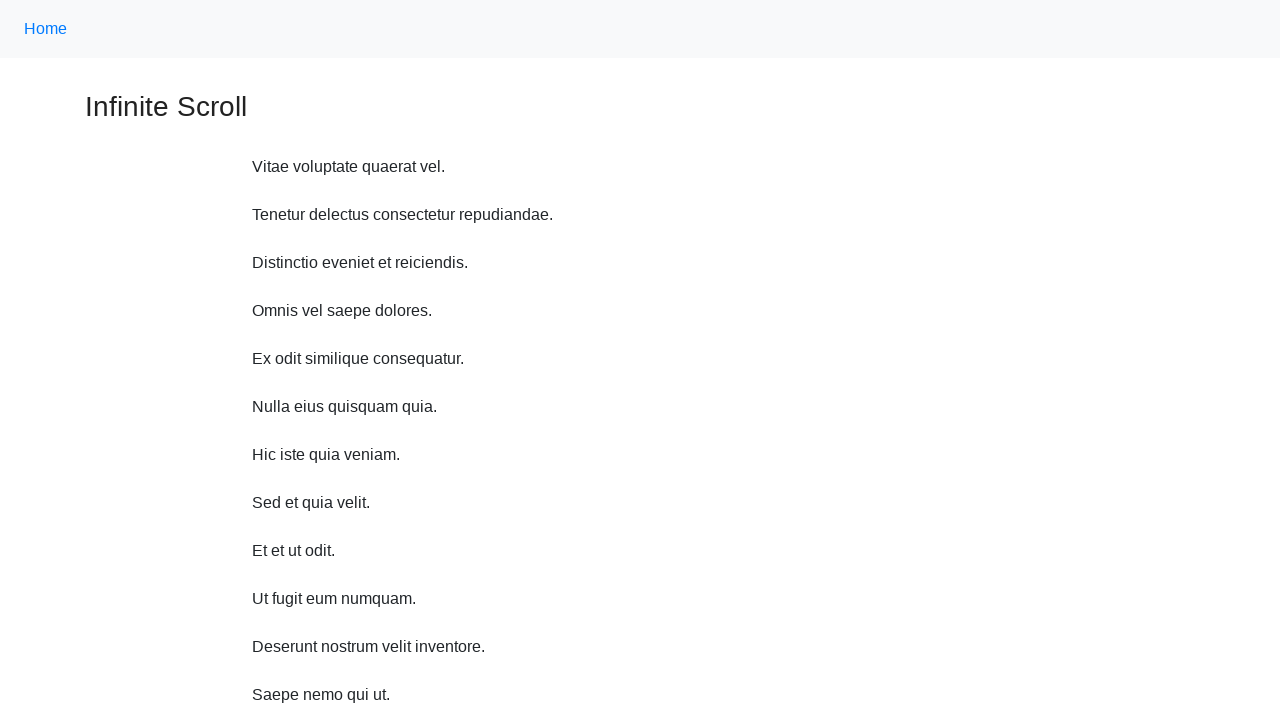

Scrolled up 750 pixels (iteration 10/10)
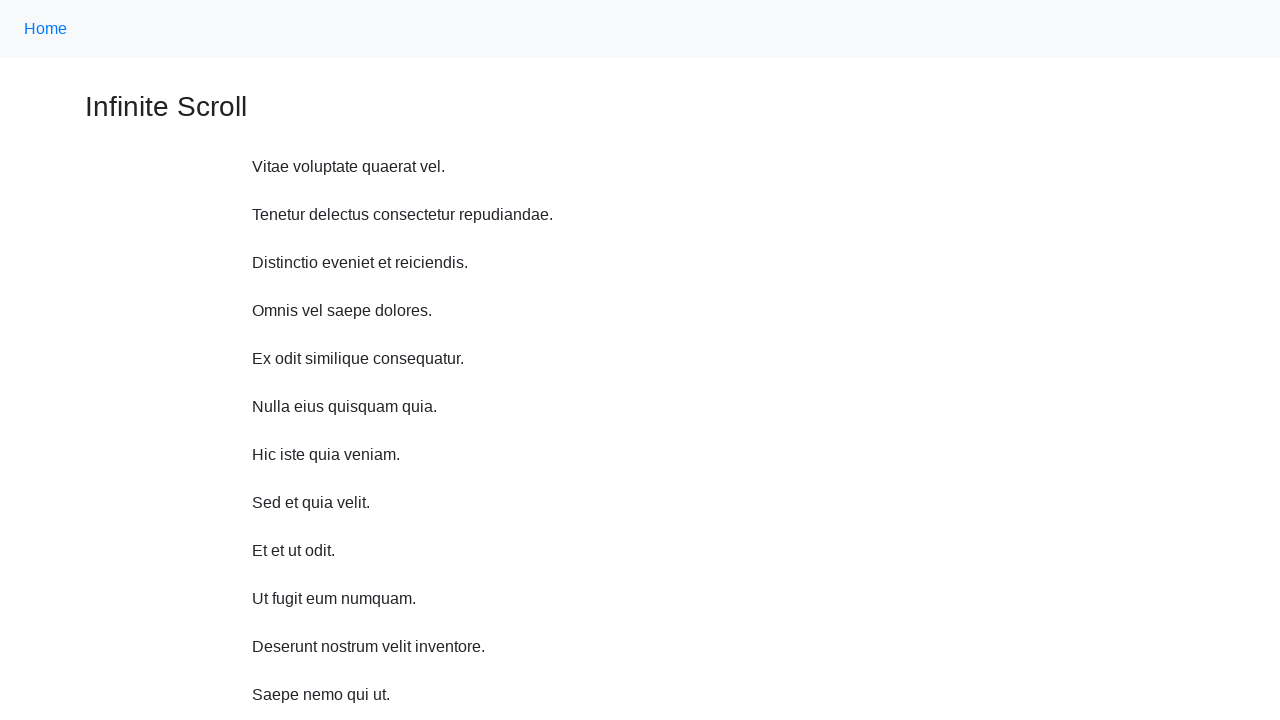

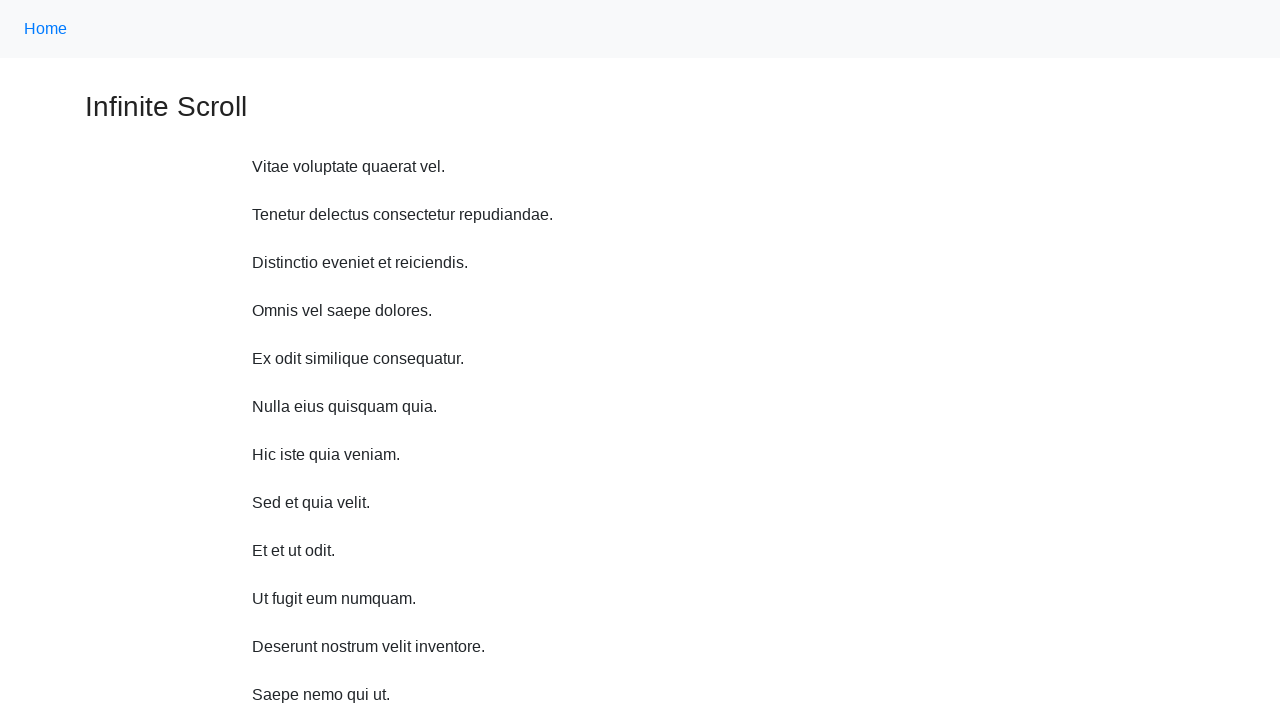